Tests custom dropdown selection on jQuery UI demo page by selecting different speed options from a dropdown menu

Starting URL: https://jqueryui.com/resources/demos/selectmenu/default.html

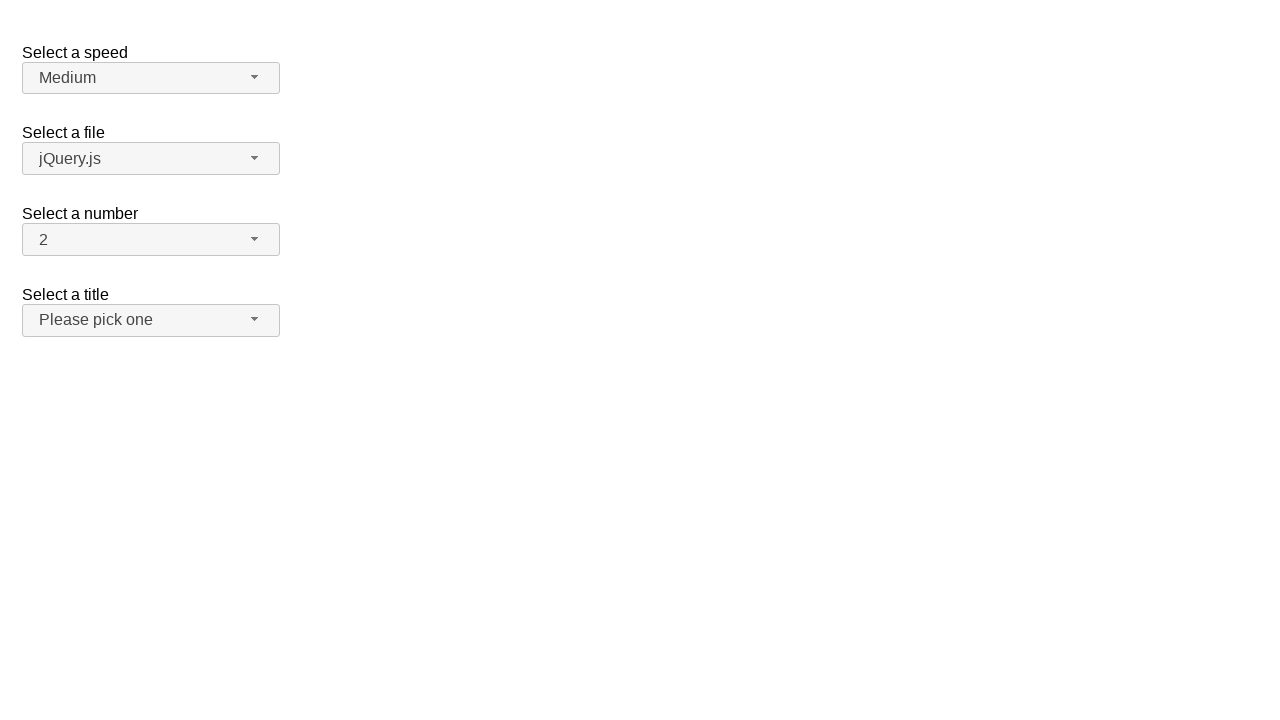

Clicked speed dropdown button to open menu at (151, 78) on span#speed-button
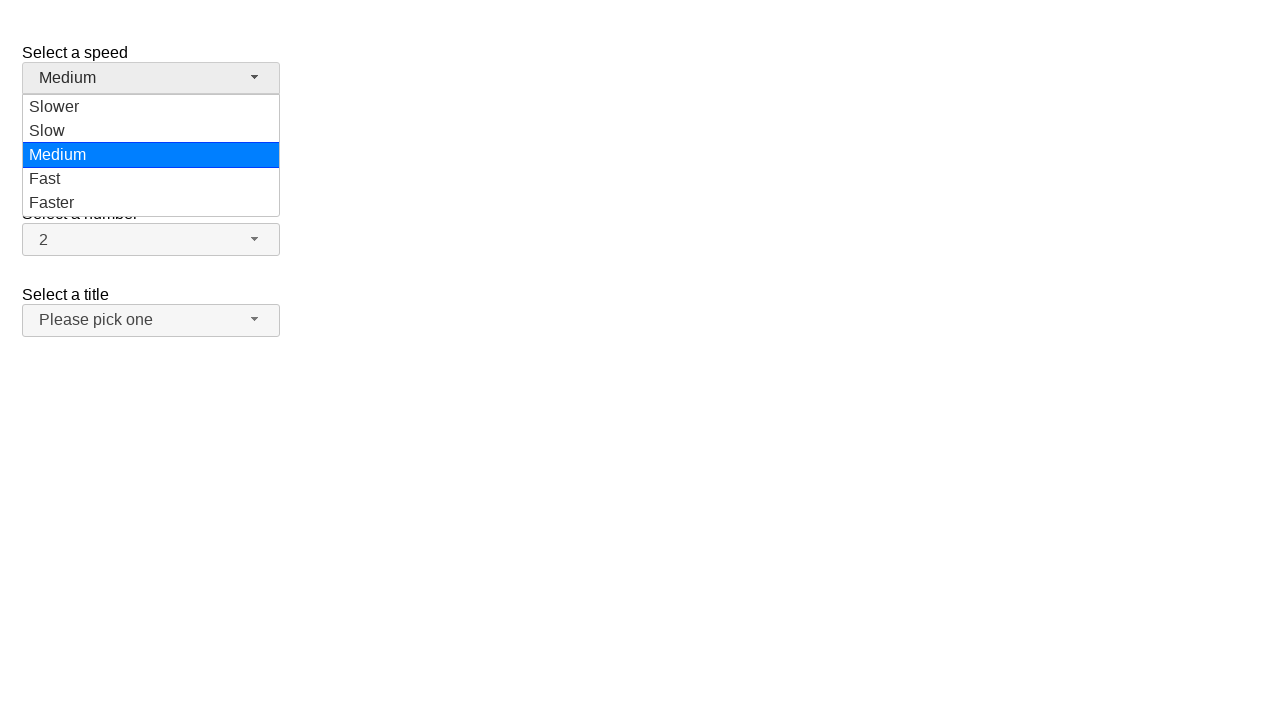

Speed dropdown menu options loaded
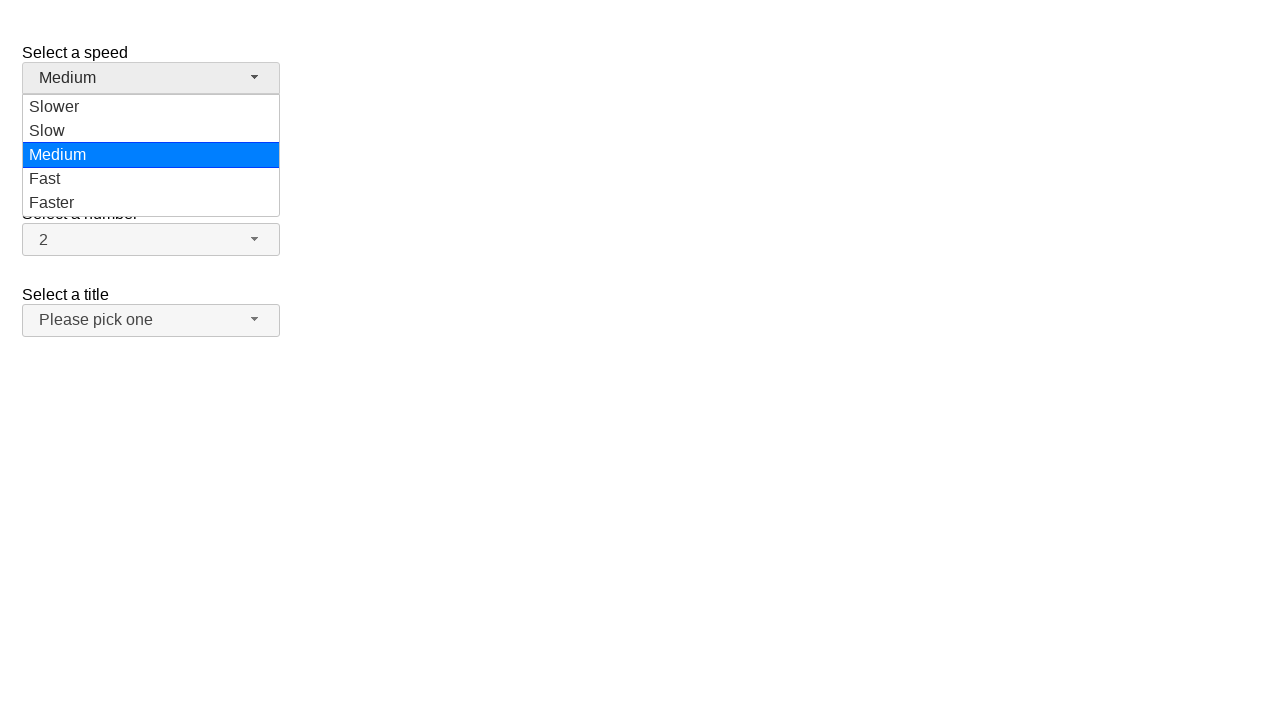

Selected 'Fast' option from speed dropdown at (151, 179) on ul#speed-menu div[role='option'] >> nth=3
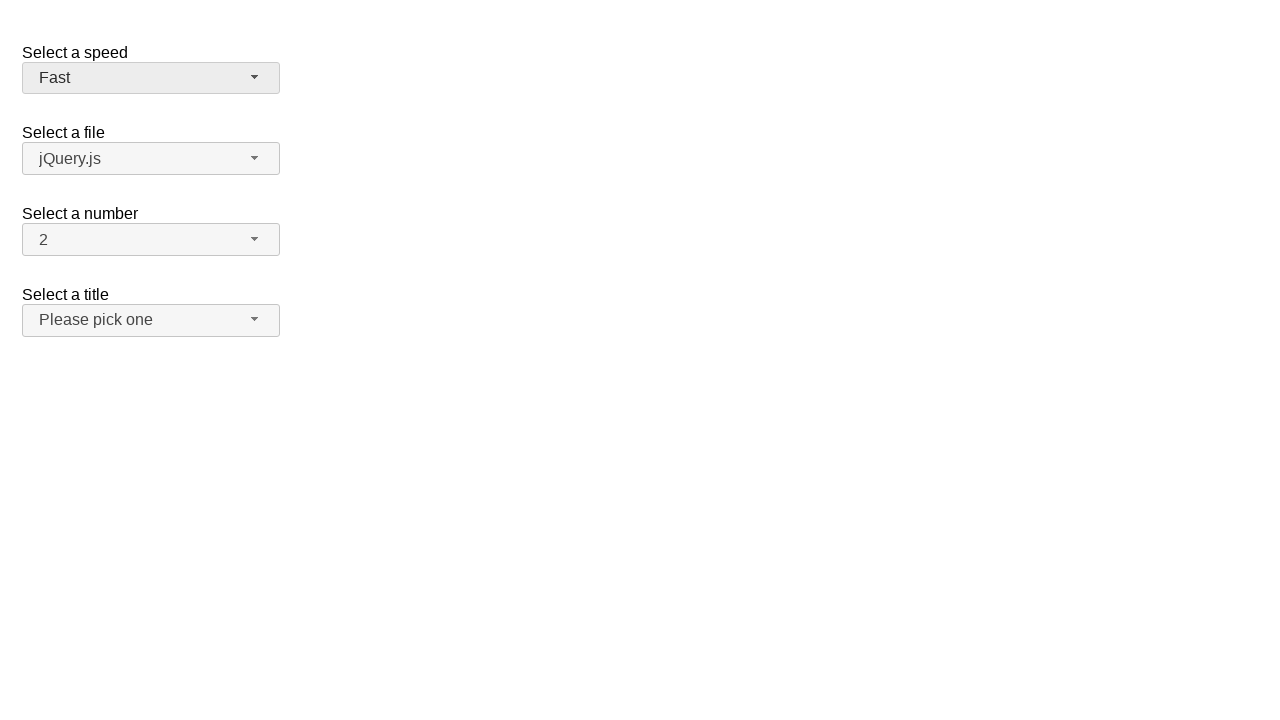

Clicked speed dropdown button to open menu again at (151, 78) on span#speed-button
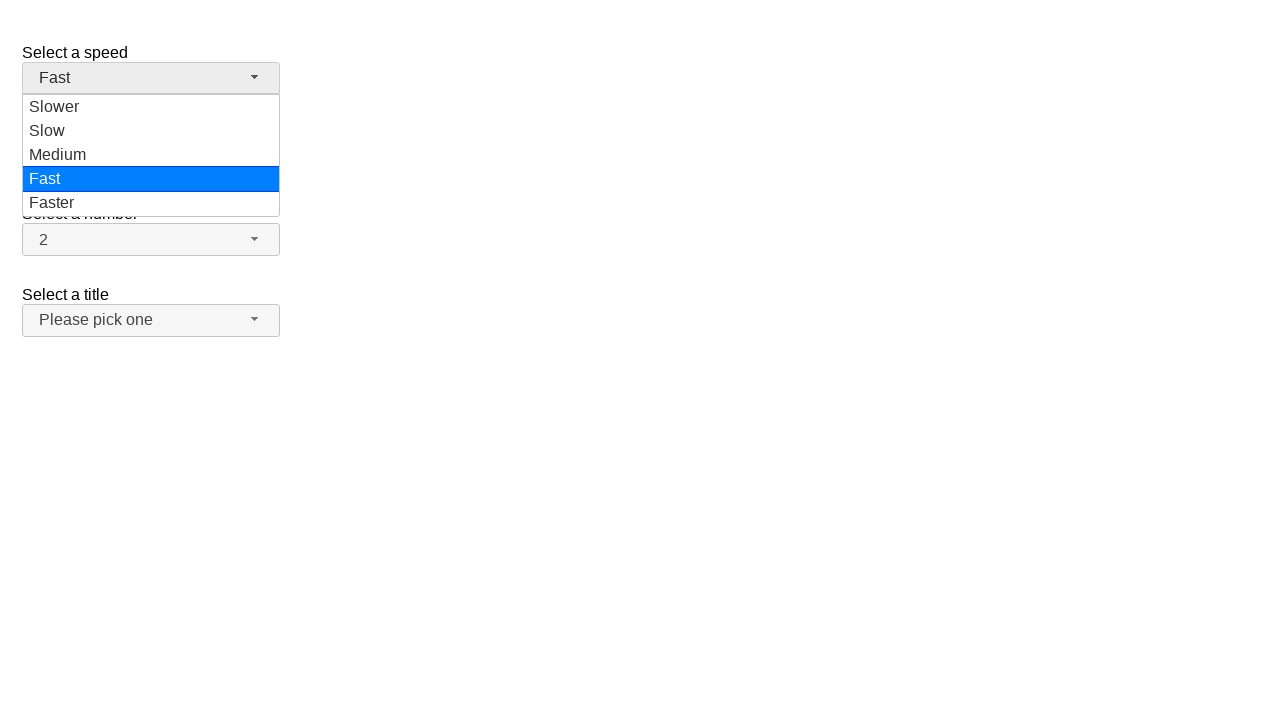

Speed dropdown menu options loaded for second selection
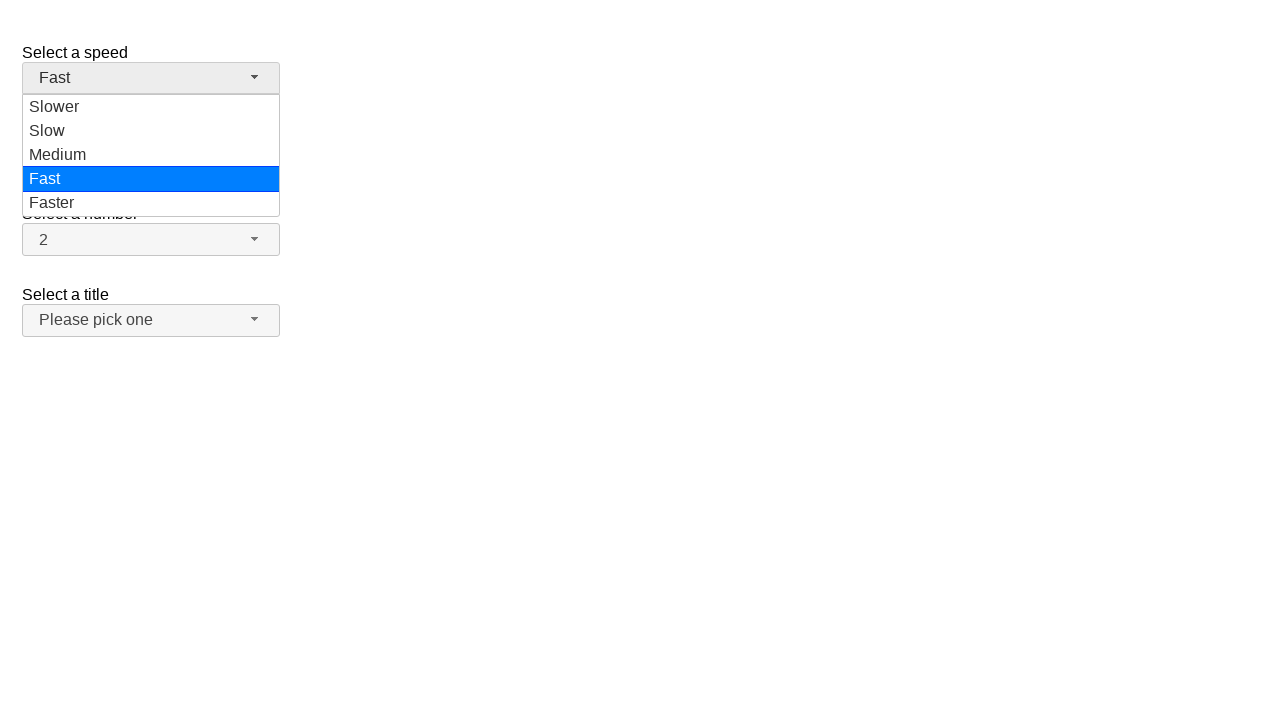

Selected 'Faster' option from speed dropdown at (151, 203) on ul#speed-menu div[role='option'] >> nth=4
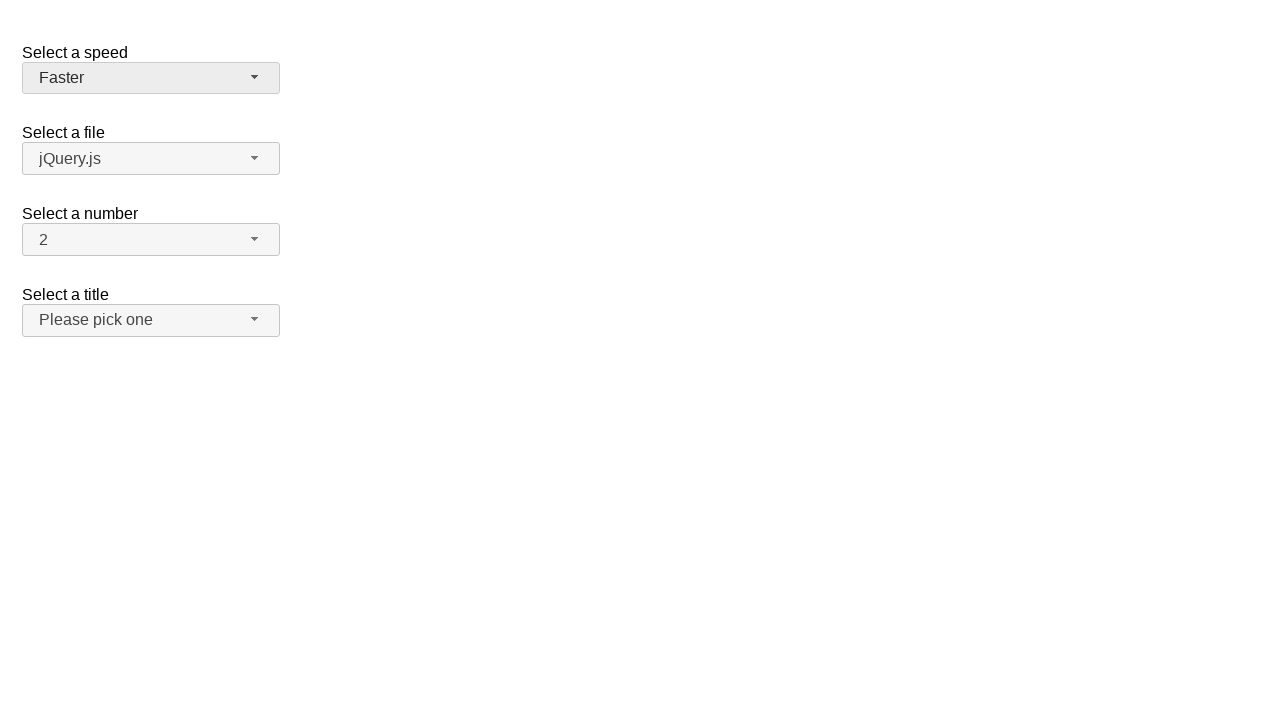

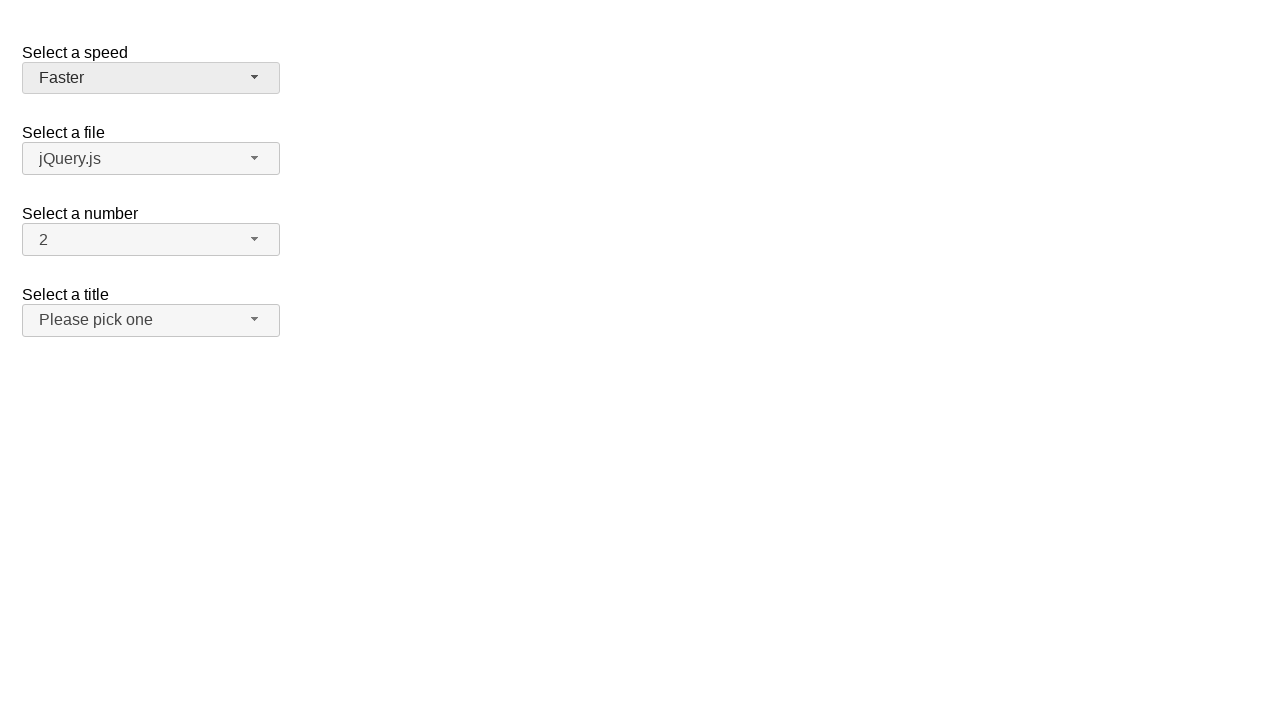